Tests adding a MacBook to the shopping cart and verifying the add-to-cart notification appears

Starting URL: https://naveenautomationlabs.com/opencart/index.php?route=common/home

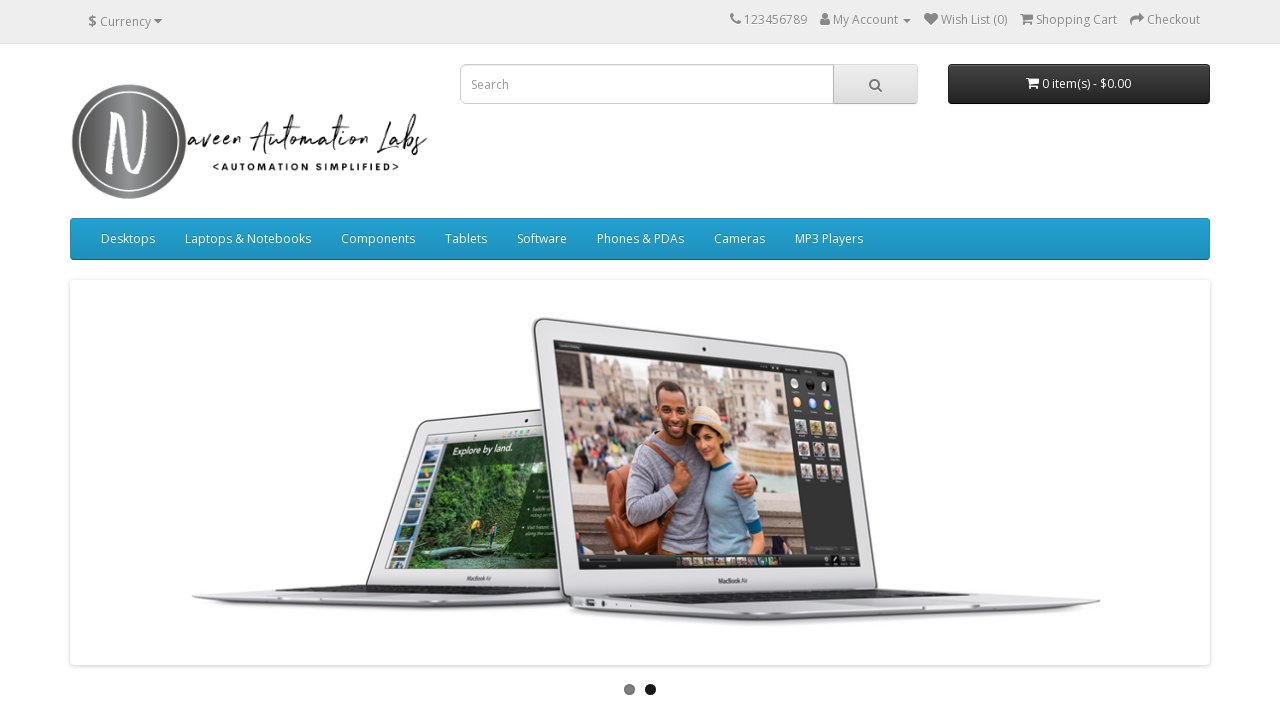

Waited for products to load on the home page
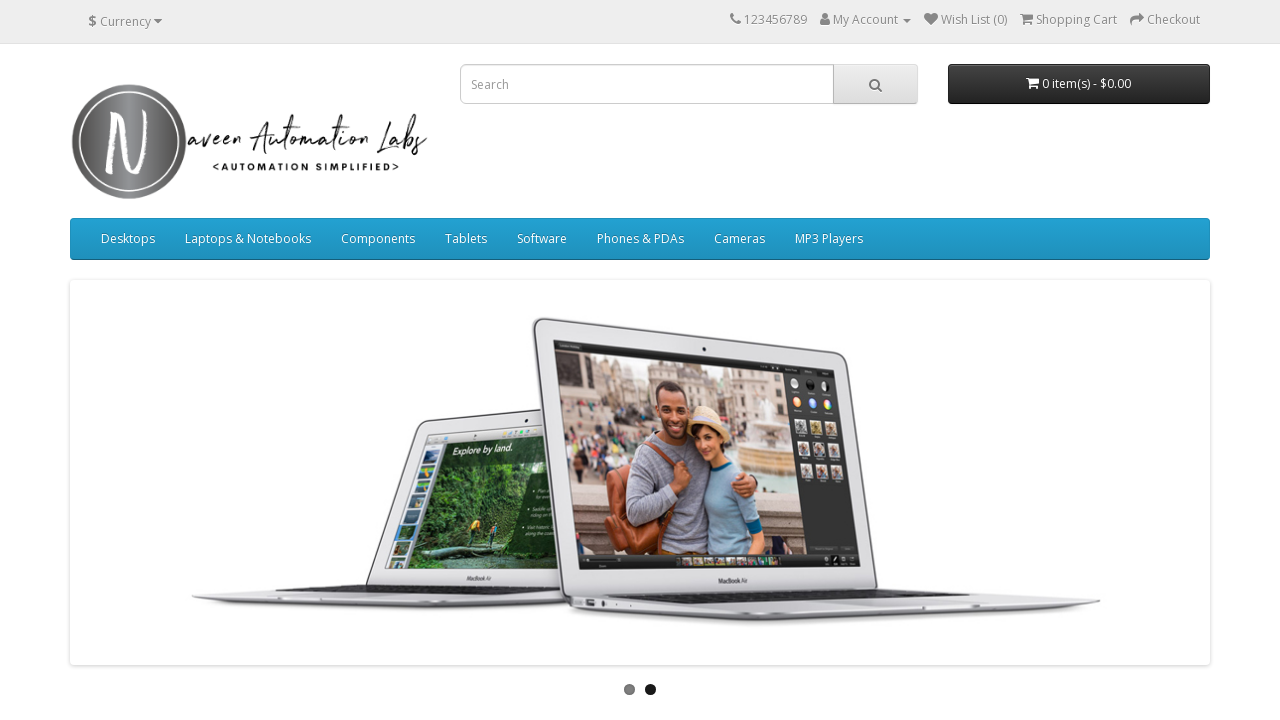

Clicked add to cart button on MacBook product at (149, 360) on .product-thumb:has-text('MacBook') button[onclick*='cart.add']
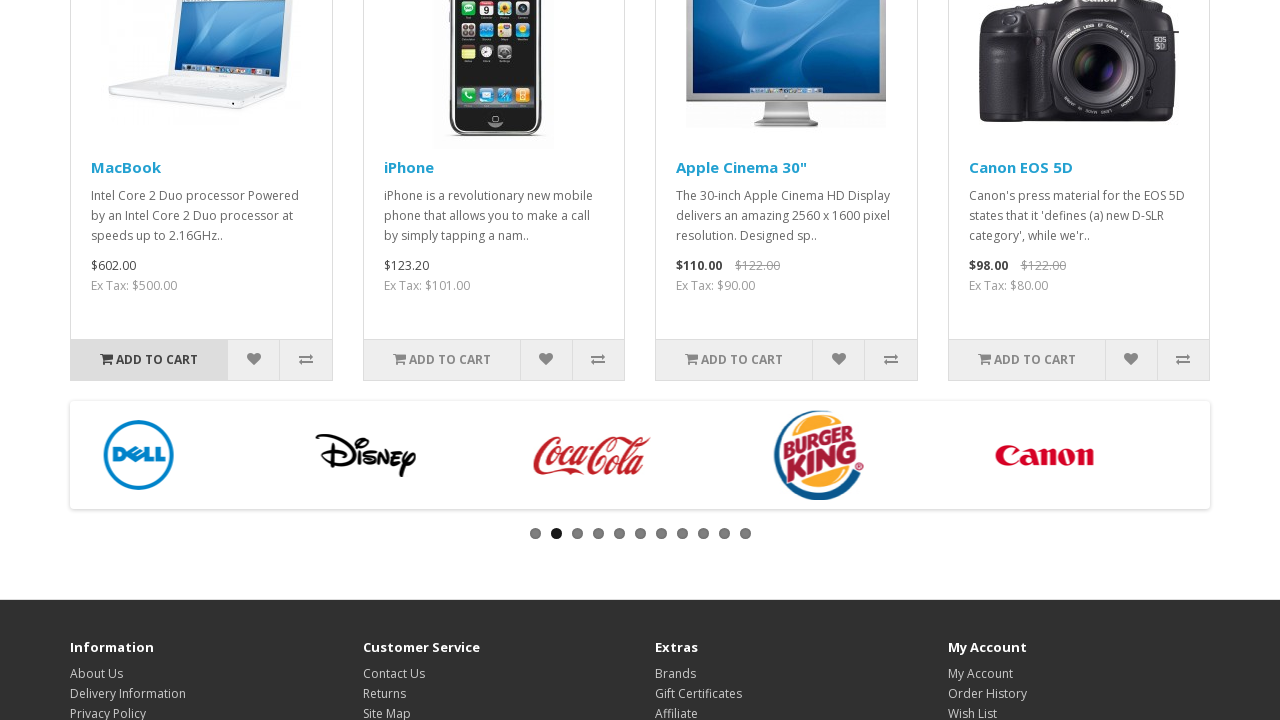

Verified the add-to-cart success notification appeared
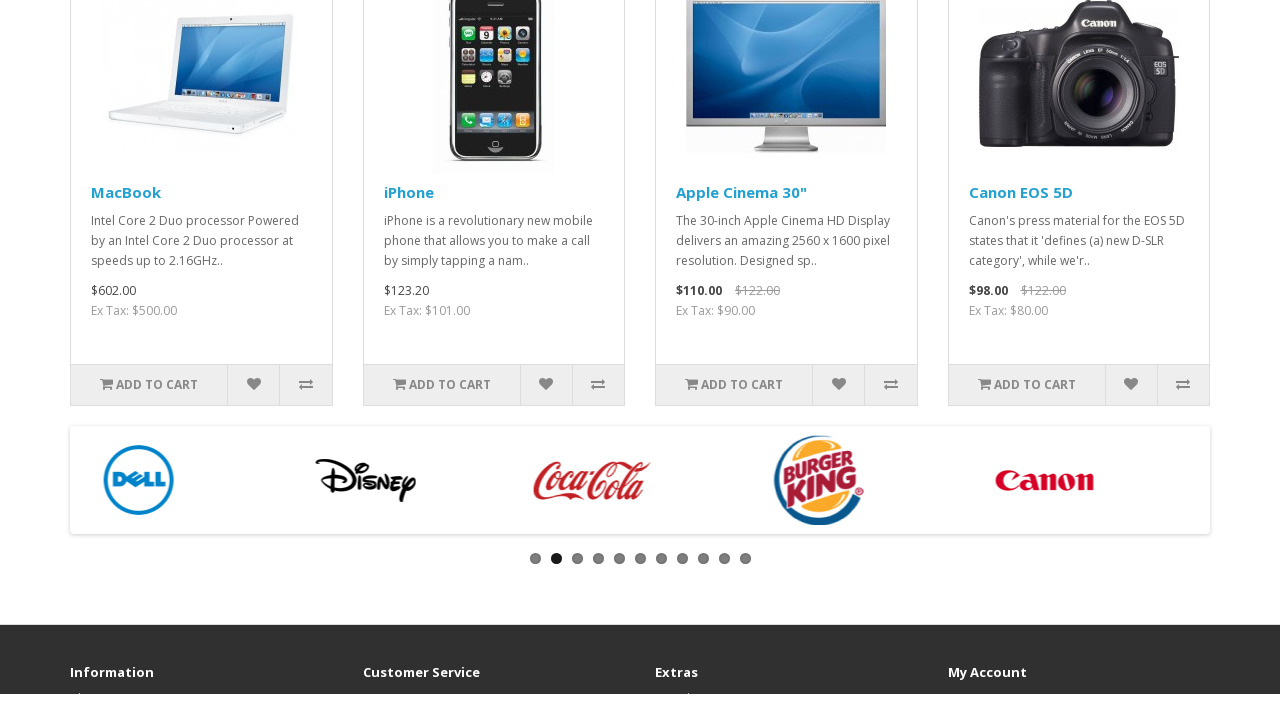

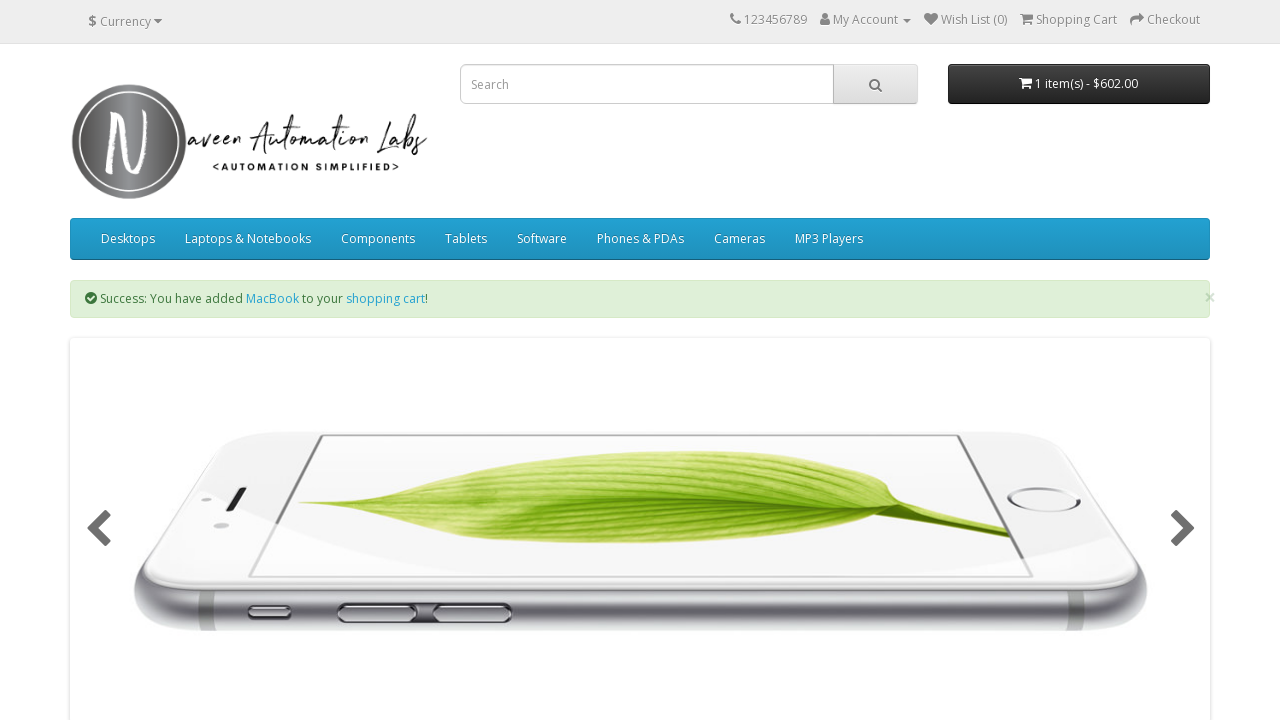